Navigates to the Playwright documentation website and clicks on the "Get started" link to verify the landing page loads correctly

Starting URL: https://playwright.dev

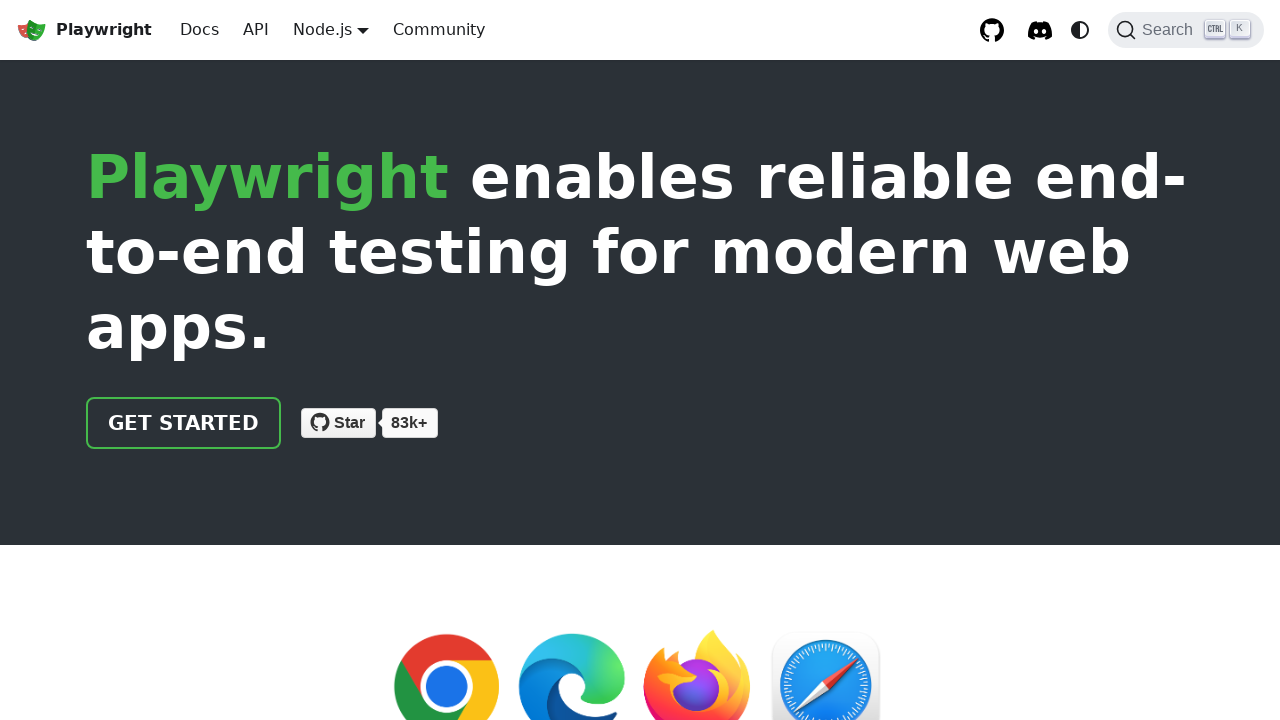

Waited for Playwright documentation page to load
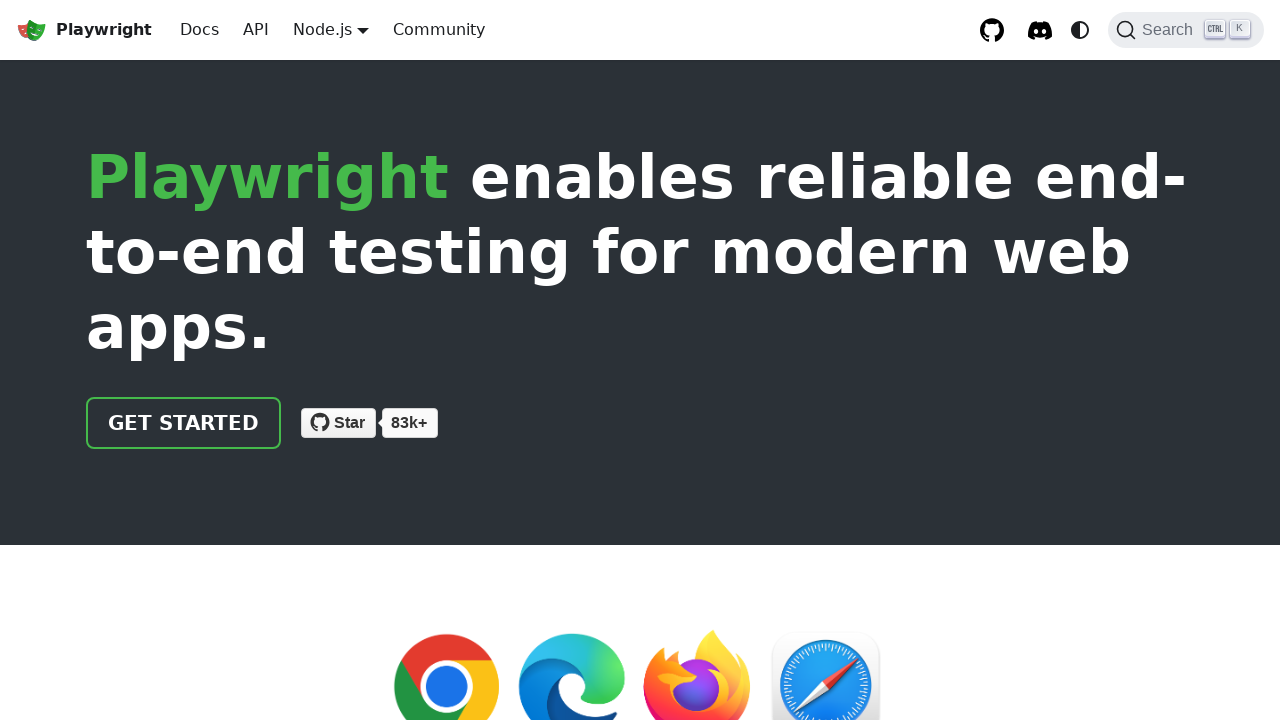

Clicked on the 'Get started' link at (184, 423) on internal:role=link[name="Get started"i]
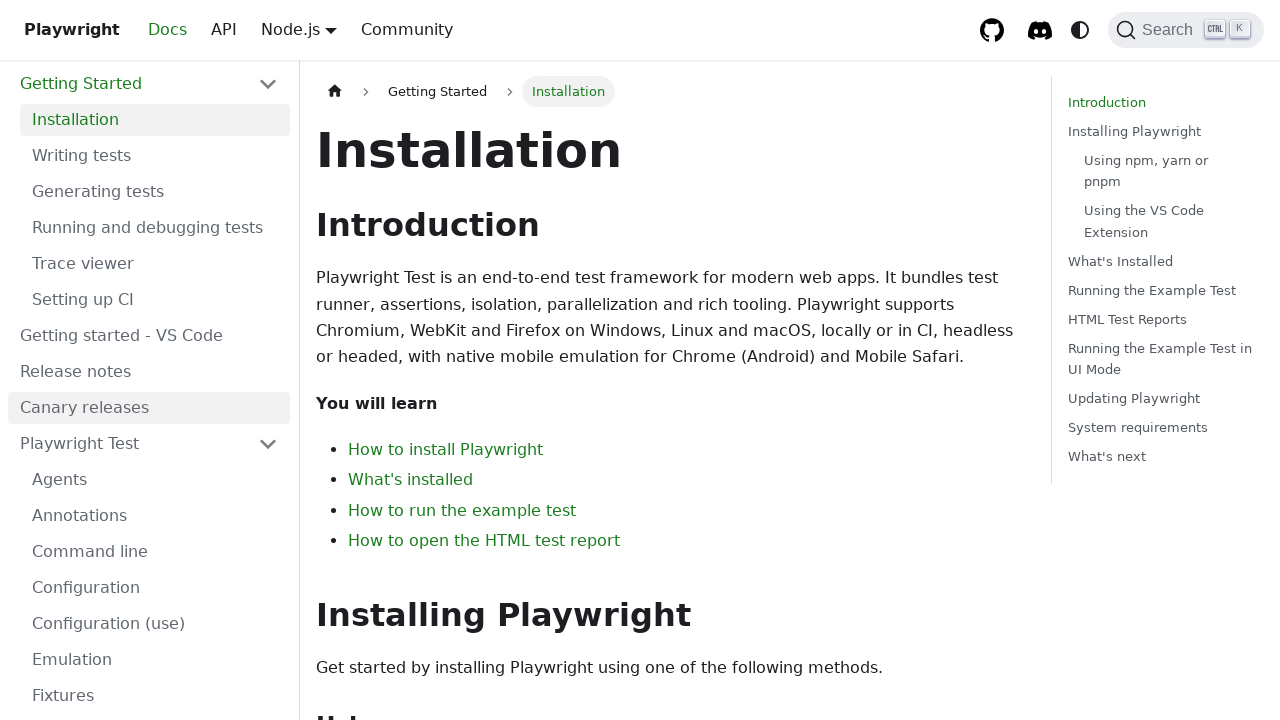

Waited for 'Get started' landing page to load completely
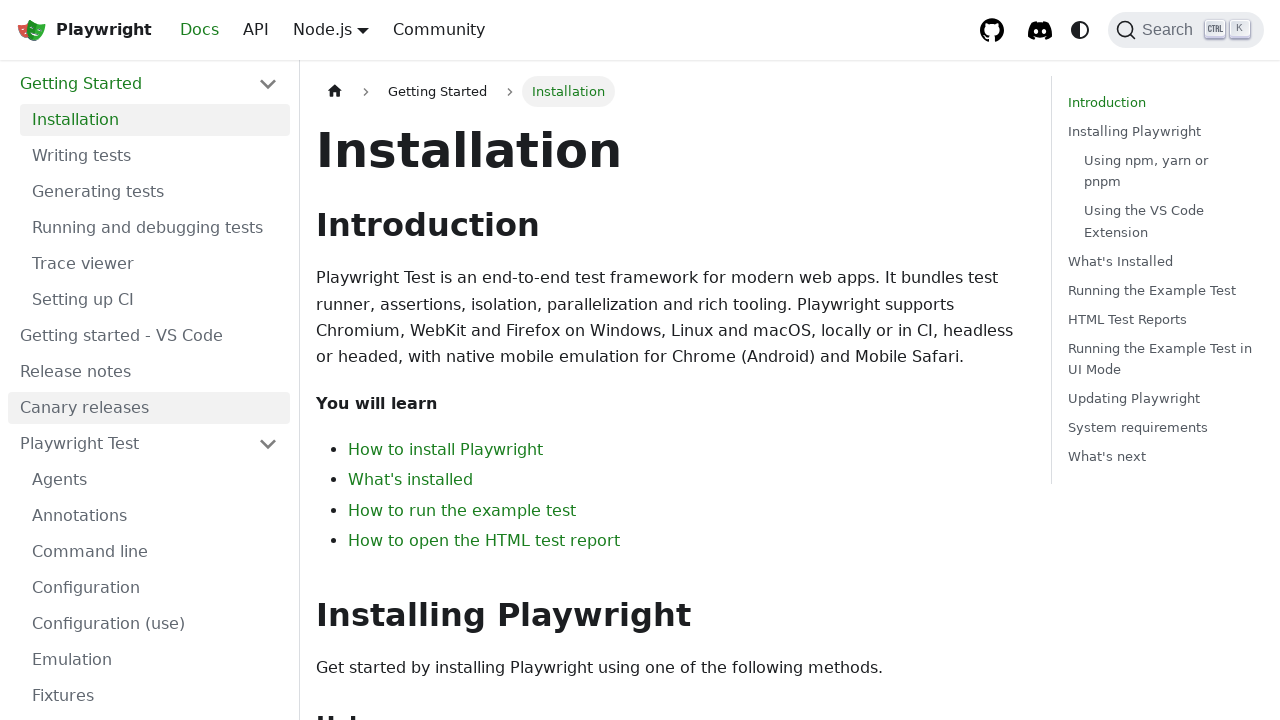

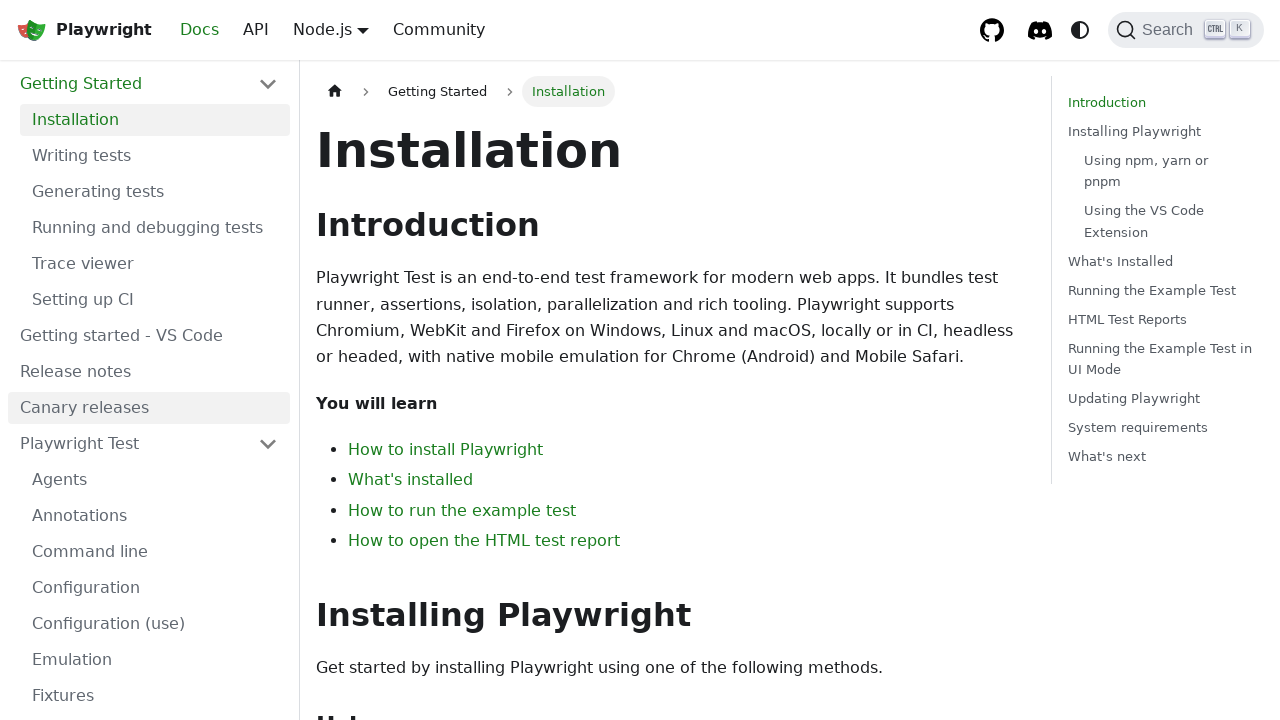